Navigates to the checkboxes page and verifies the state of checkboxes by checking if they are displayed, enabled, and selected

Starting URL: https://the-internet.herokuapp.com/

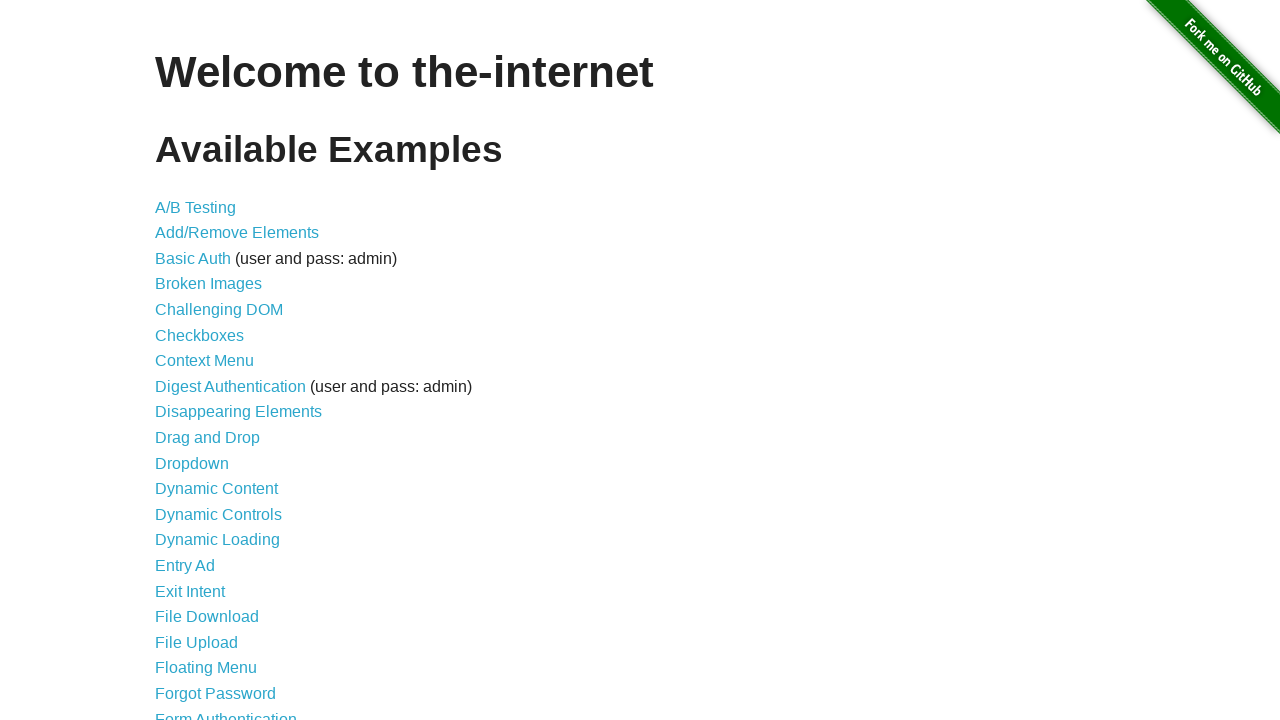

Clicked on the Checkboxes link at (200, 335) on a:text('Checkboxes')
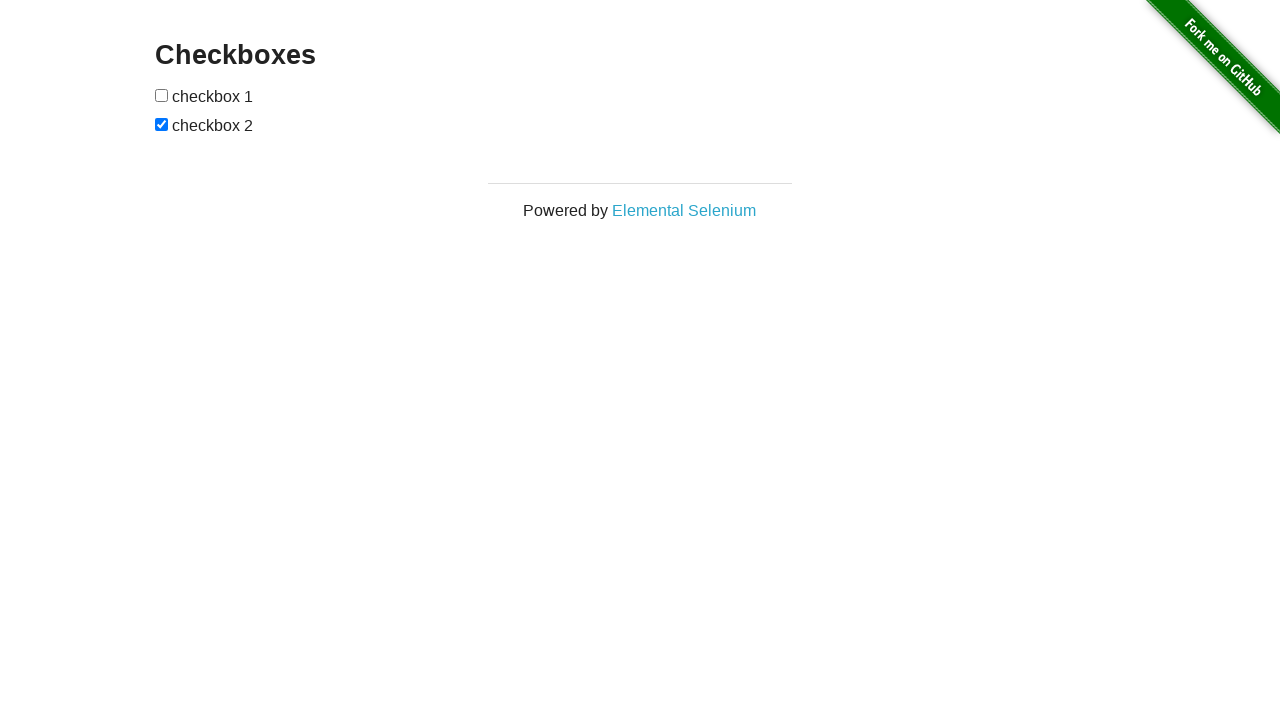

Checkboxes loaded and became visible
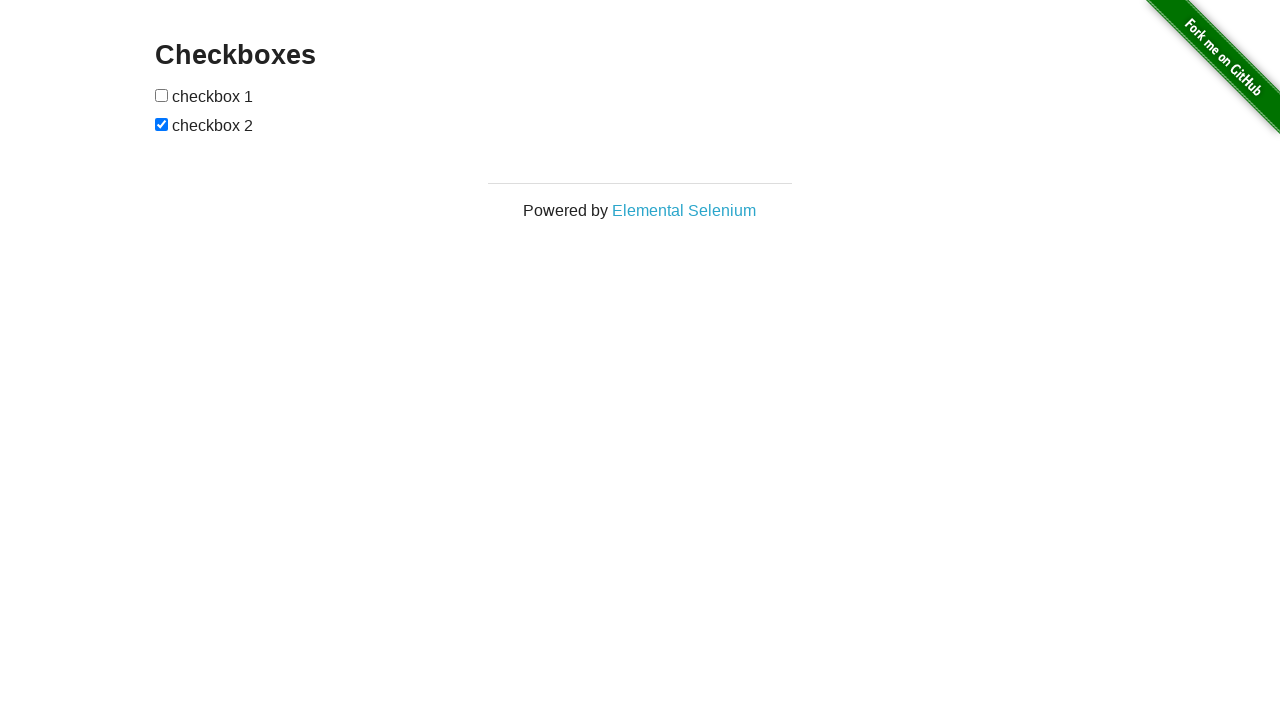

Retrieved all checkbox elements from the page
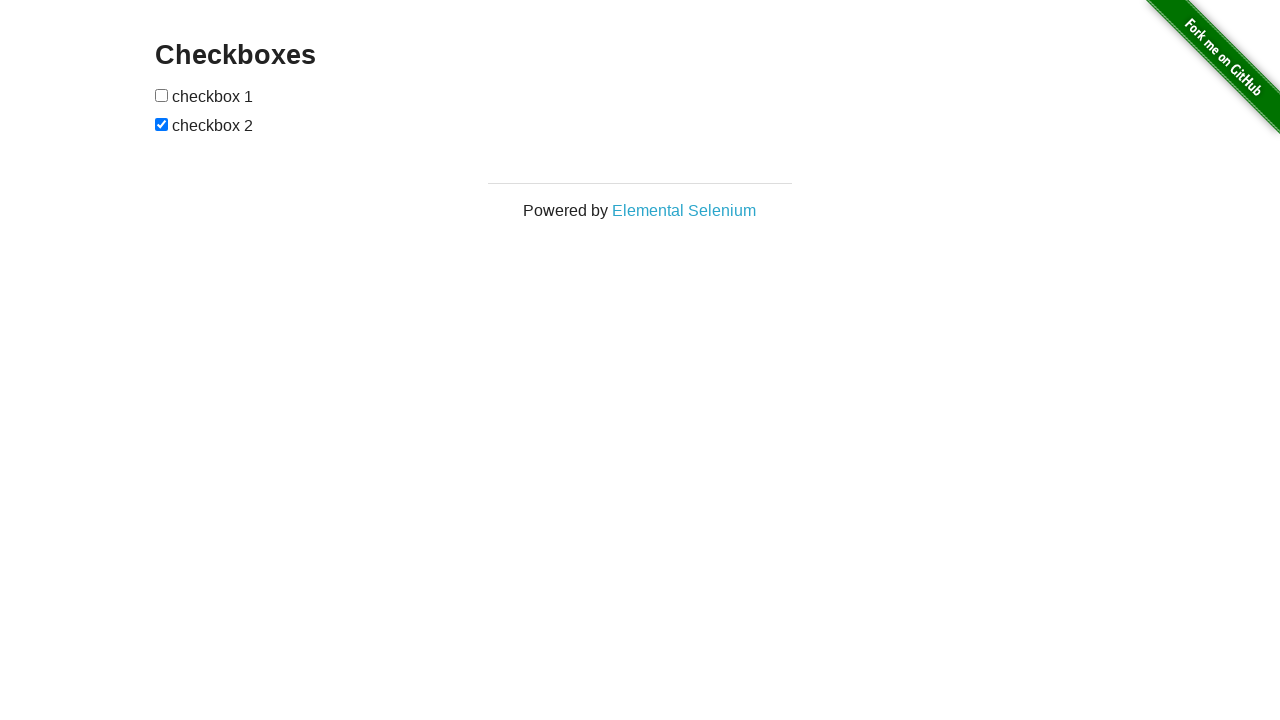

Checkbox 1: Checked if displayed
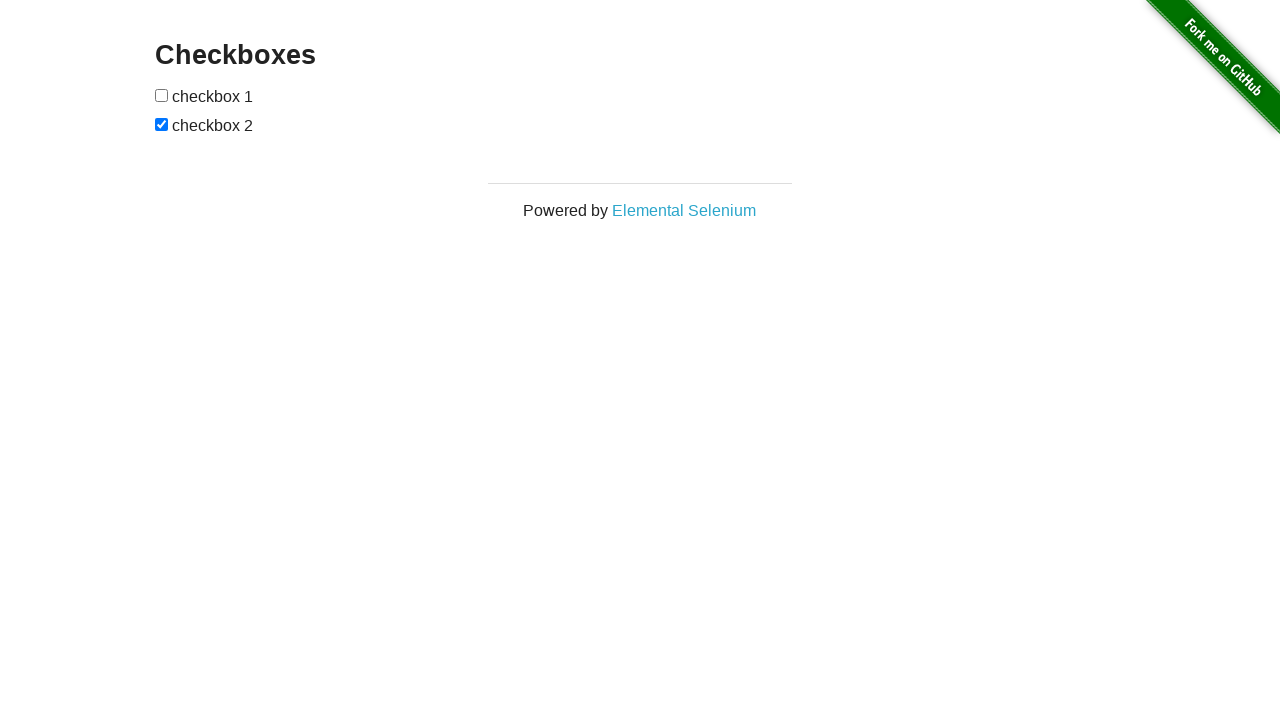

Checkbox 1: Checked if enabled
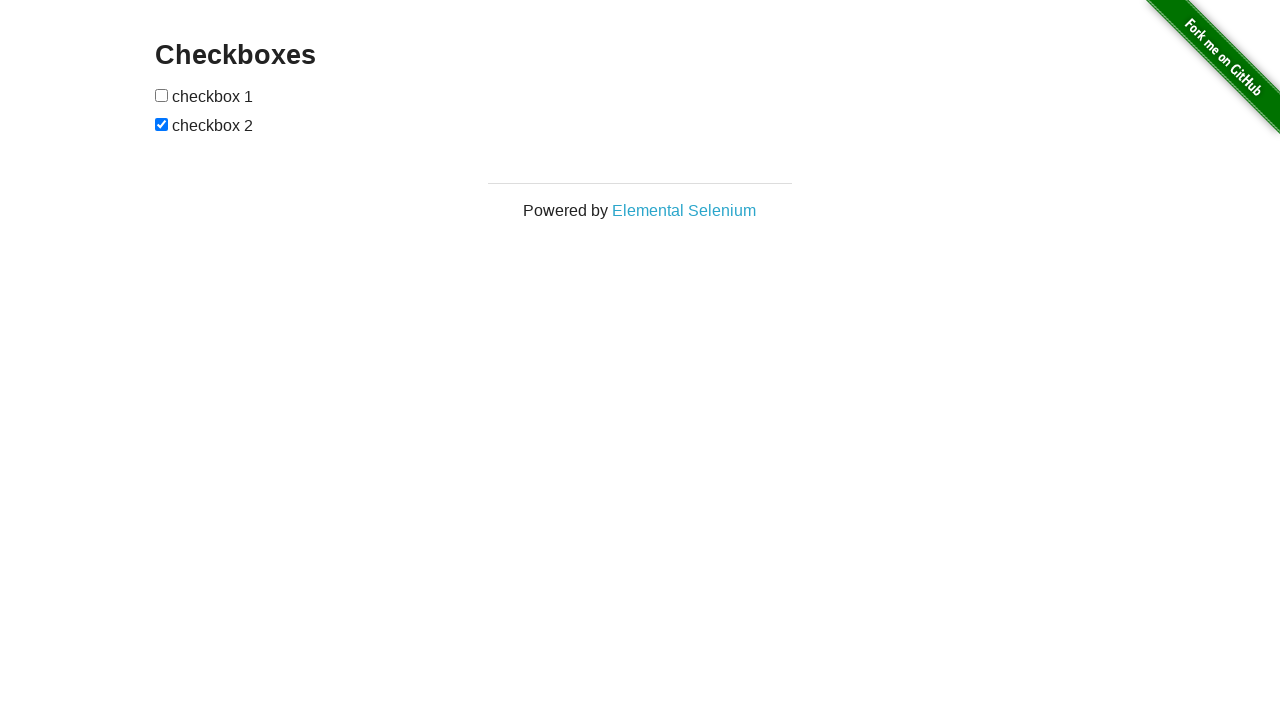

Checkbox 1: Checked if selected
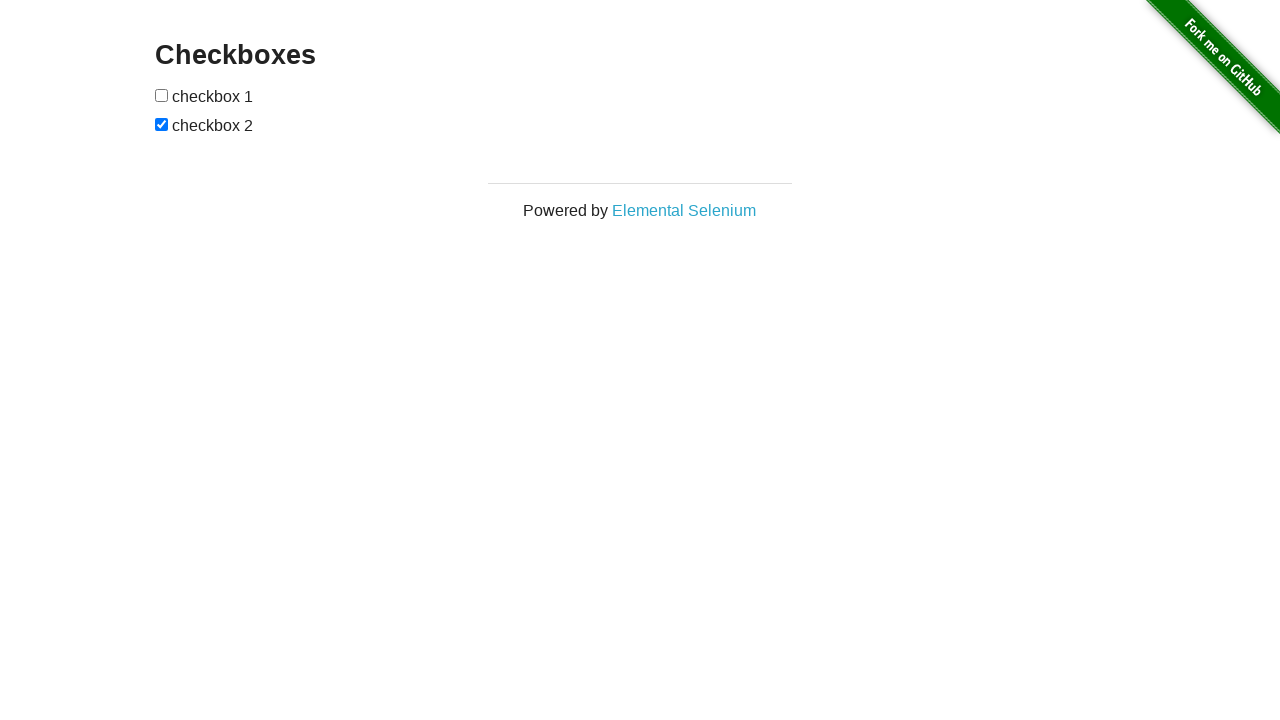

Checkbox 2: Checked if displayed
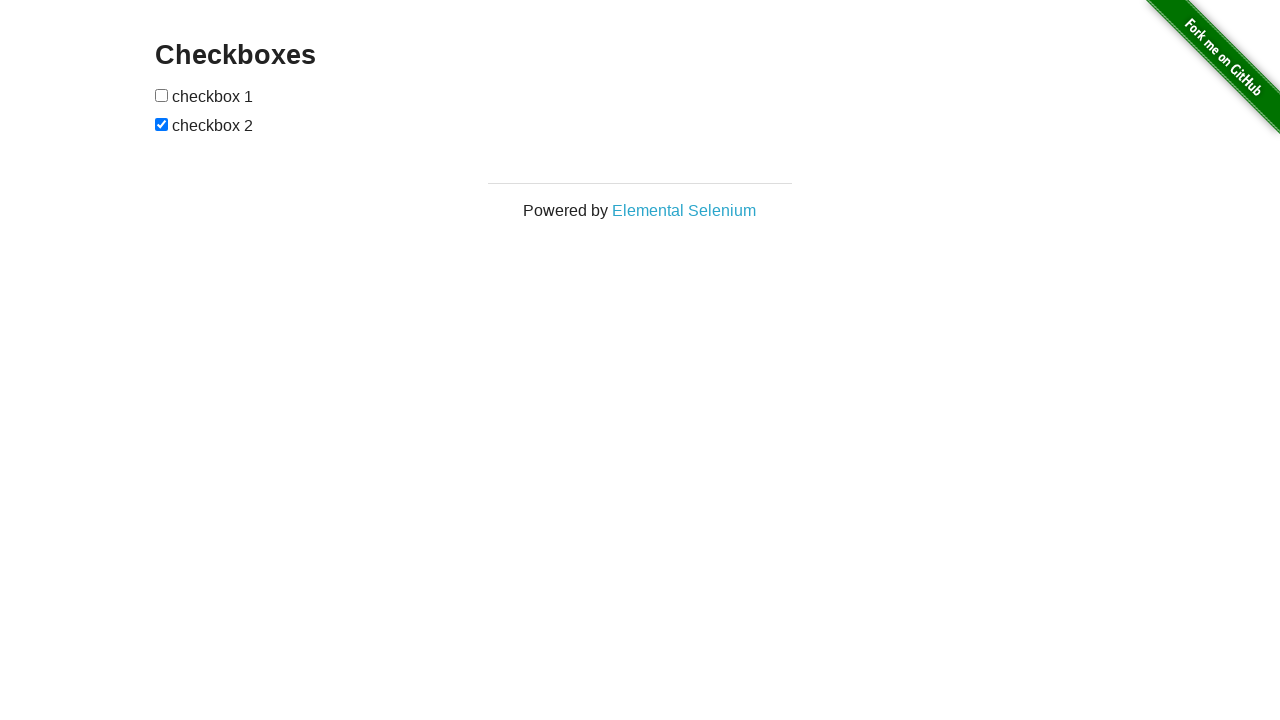

Checkbox 2: Checked if enabled
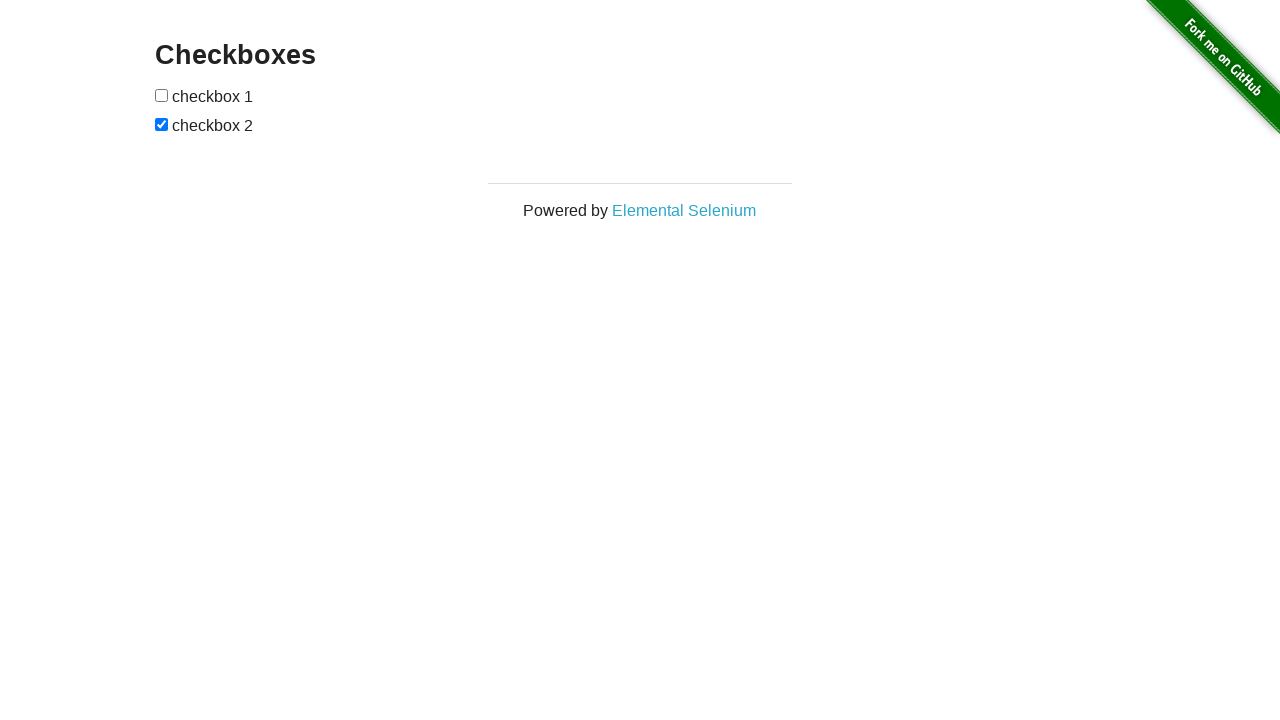

Checkbox 2: Checked if selected
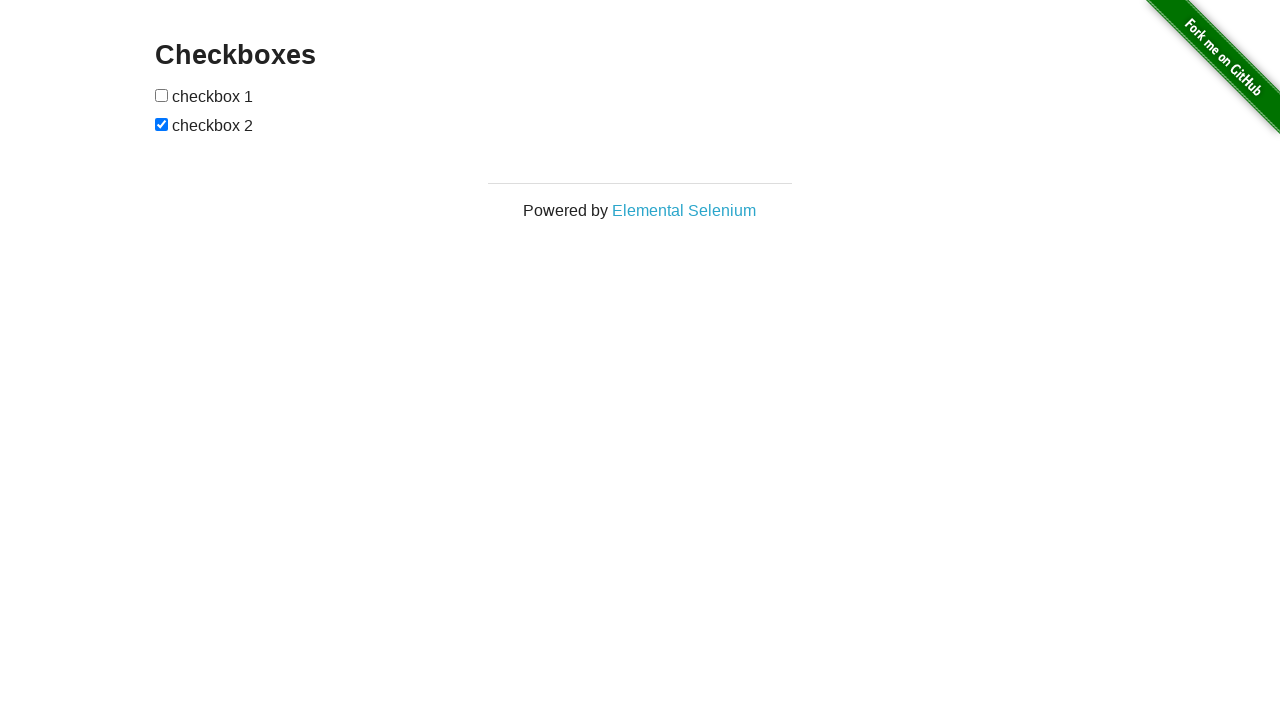

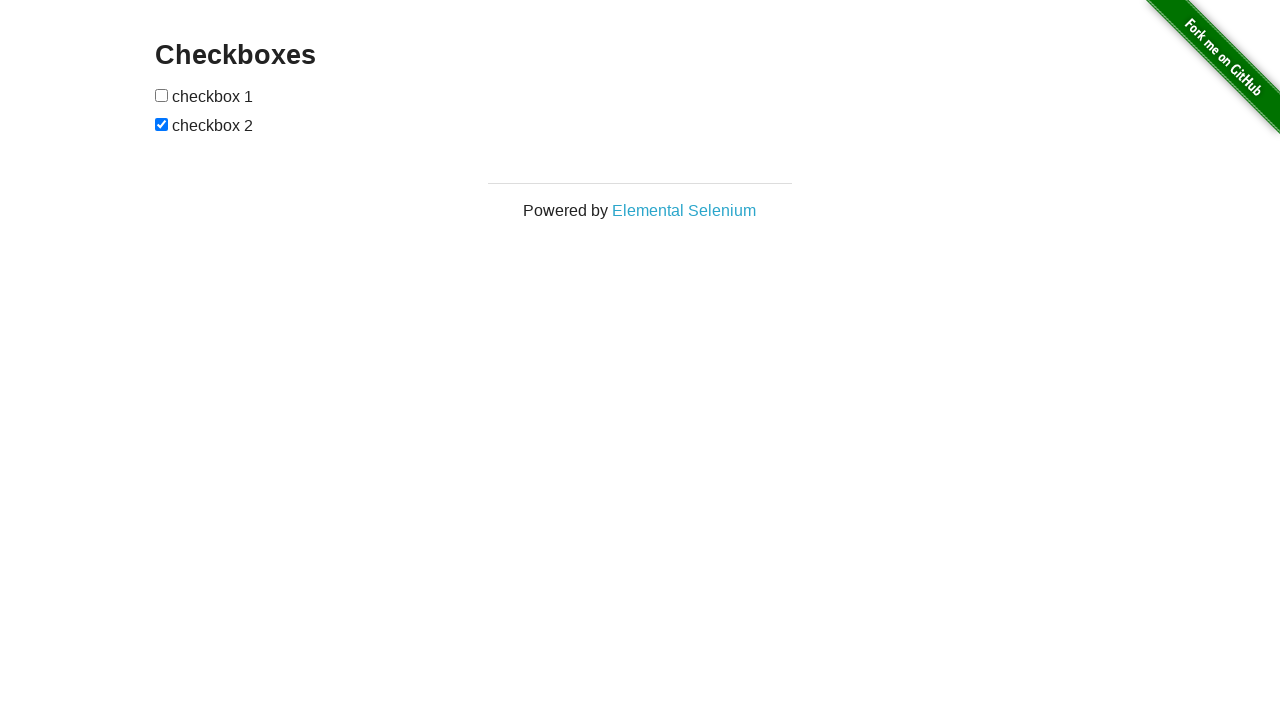